Tests JavaScript prompt popup handling by clicking a button to trigger a JS prompt, entering text into the prompt, and accepting it

Starting URL: https://the-internet.herokuapp.com/javascript_alerts

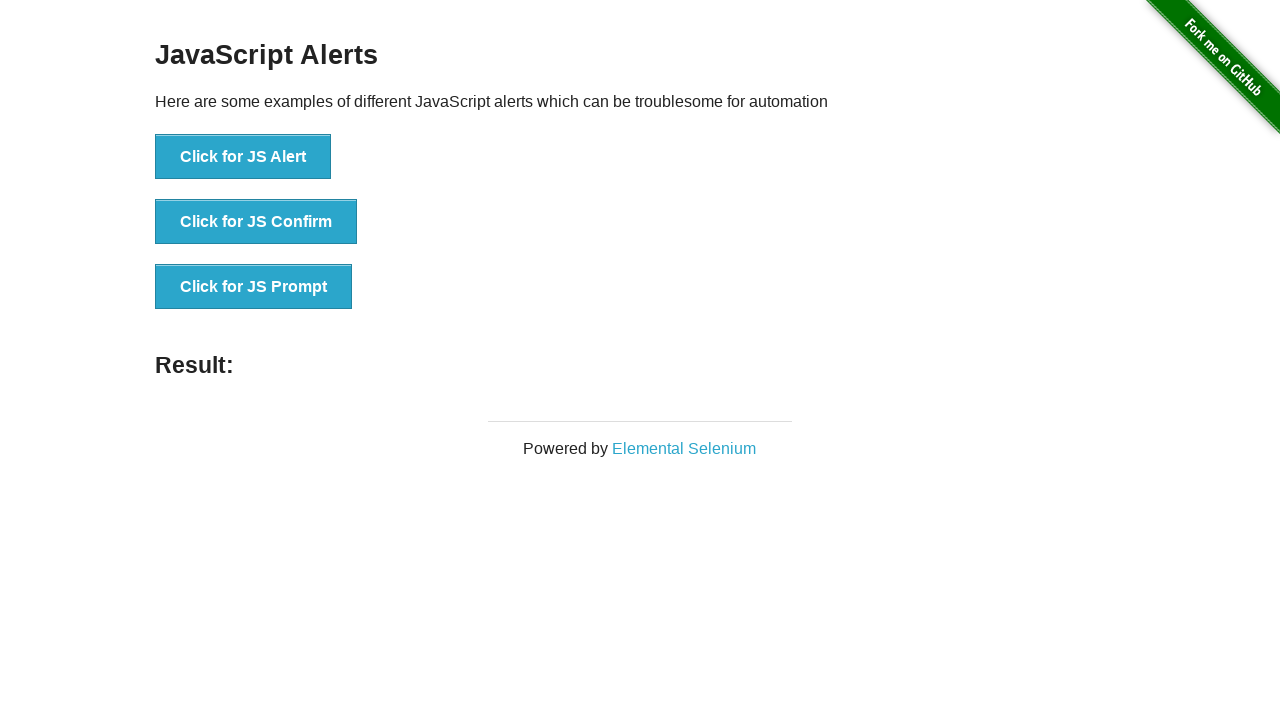

Set up dialog handler to accept prompts with 'Hello' text
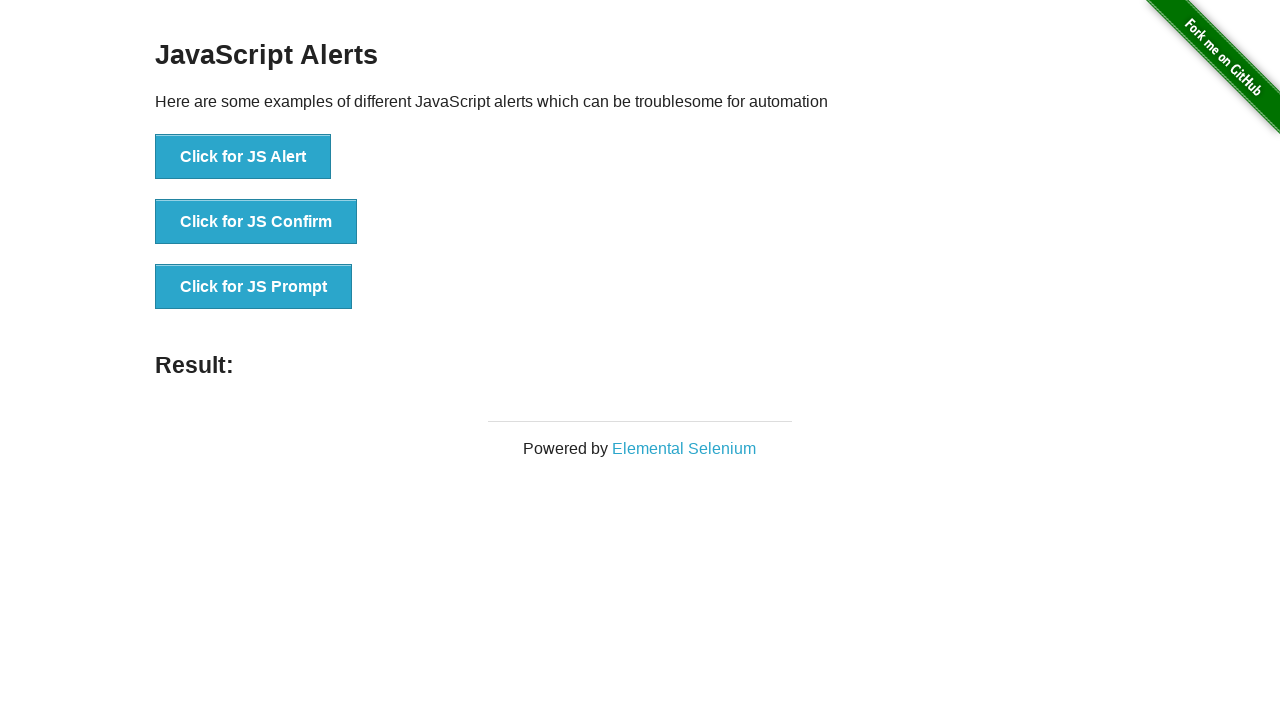

Clicked button to trigger JavaScript prompt at (254, 287) on xpath=//button[contains(text(),'Click for JS Prompt')]
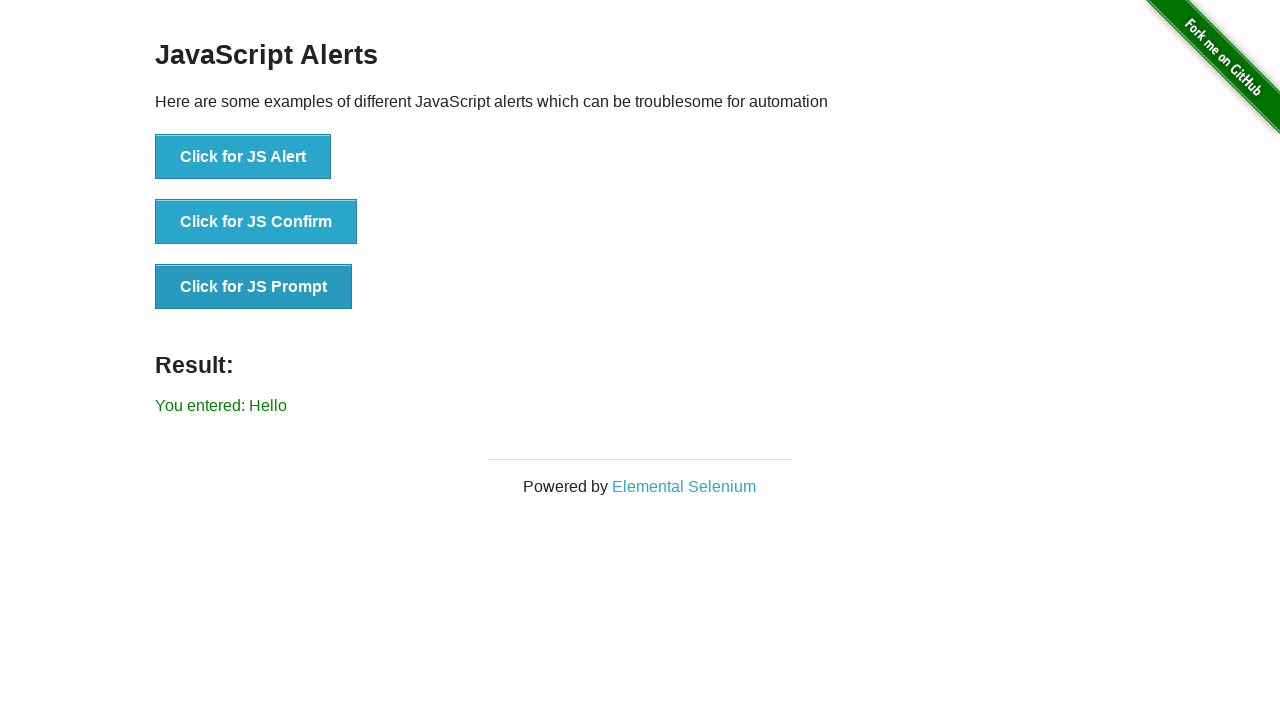

Result element appeared, confirming prompt was accepted and processed
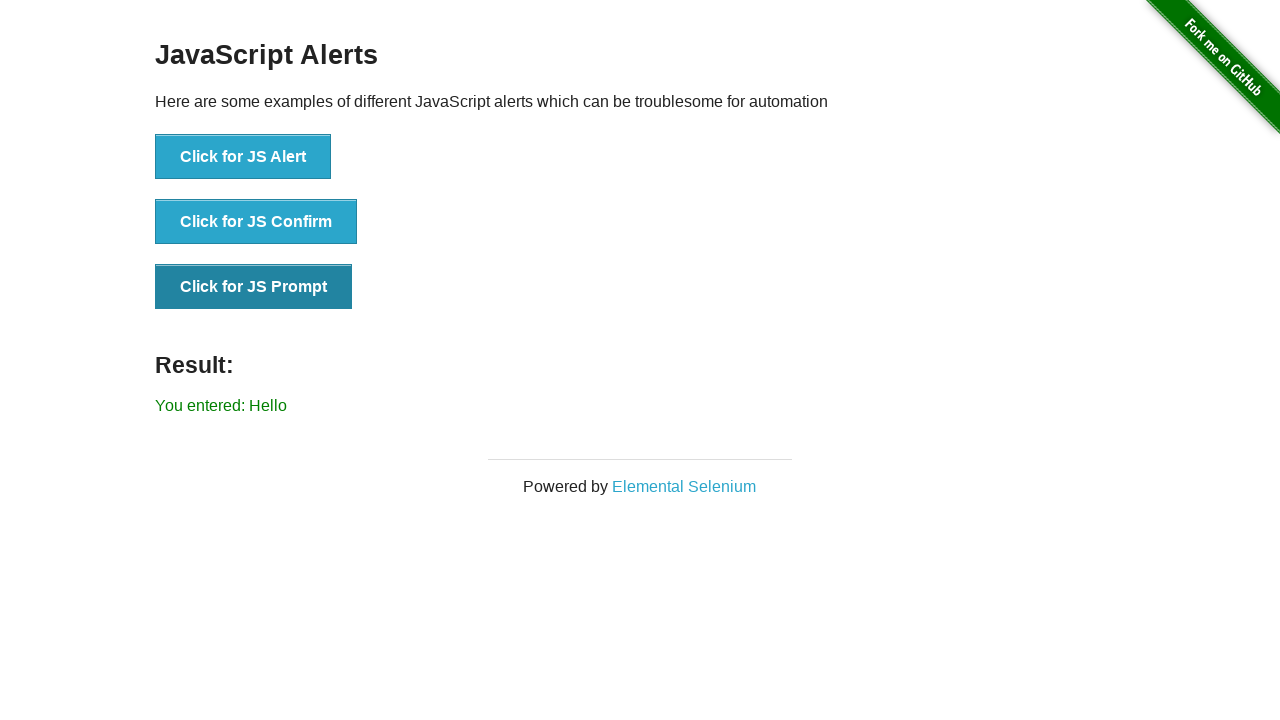

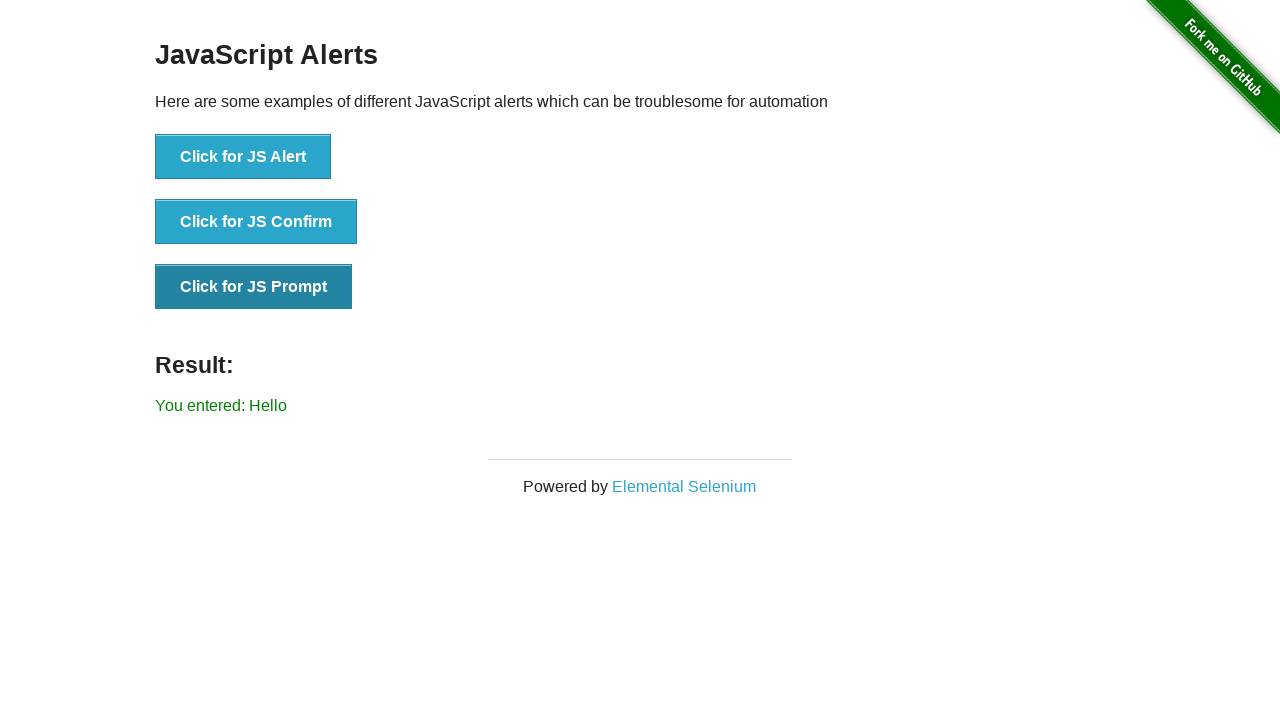